Tests clicking on navigation menu items to verify dropdown menus are displayed

Starting URL: https://ultimateqa.com/complicated-page

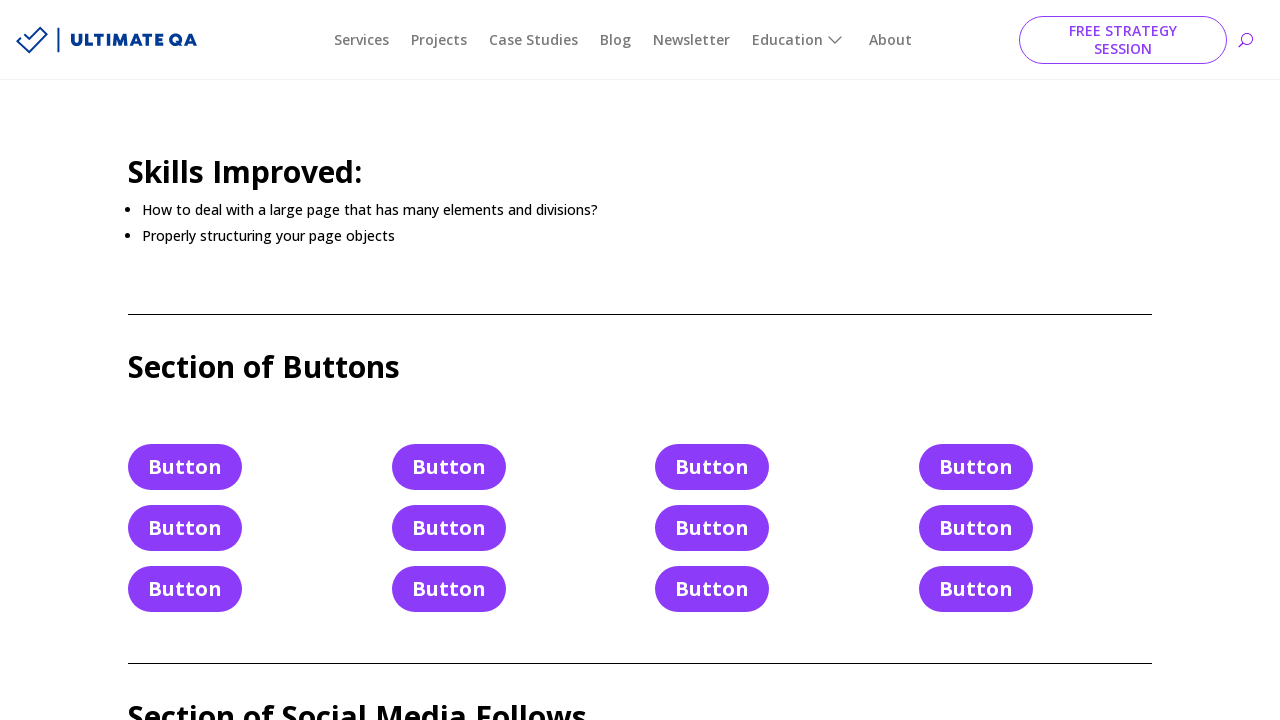

Clicked on navigation menu item at (800, 40) on #menu-item-218225
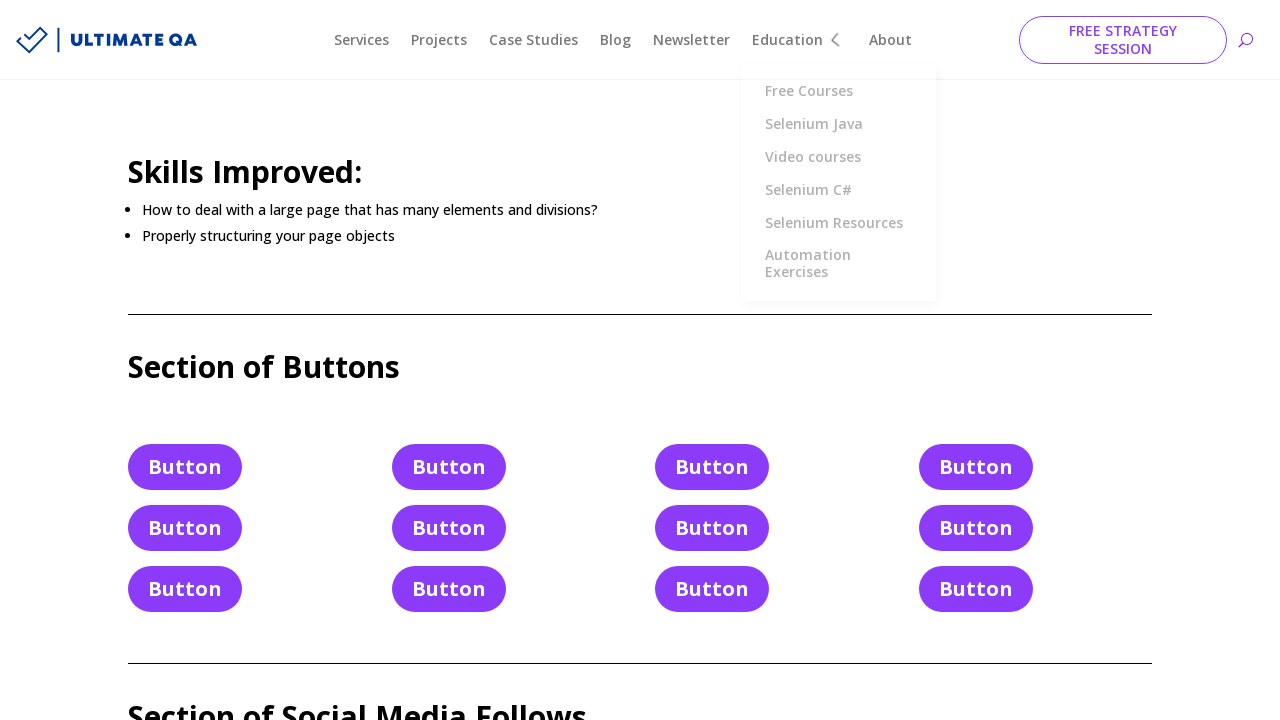

Dropdown menu is now visible
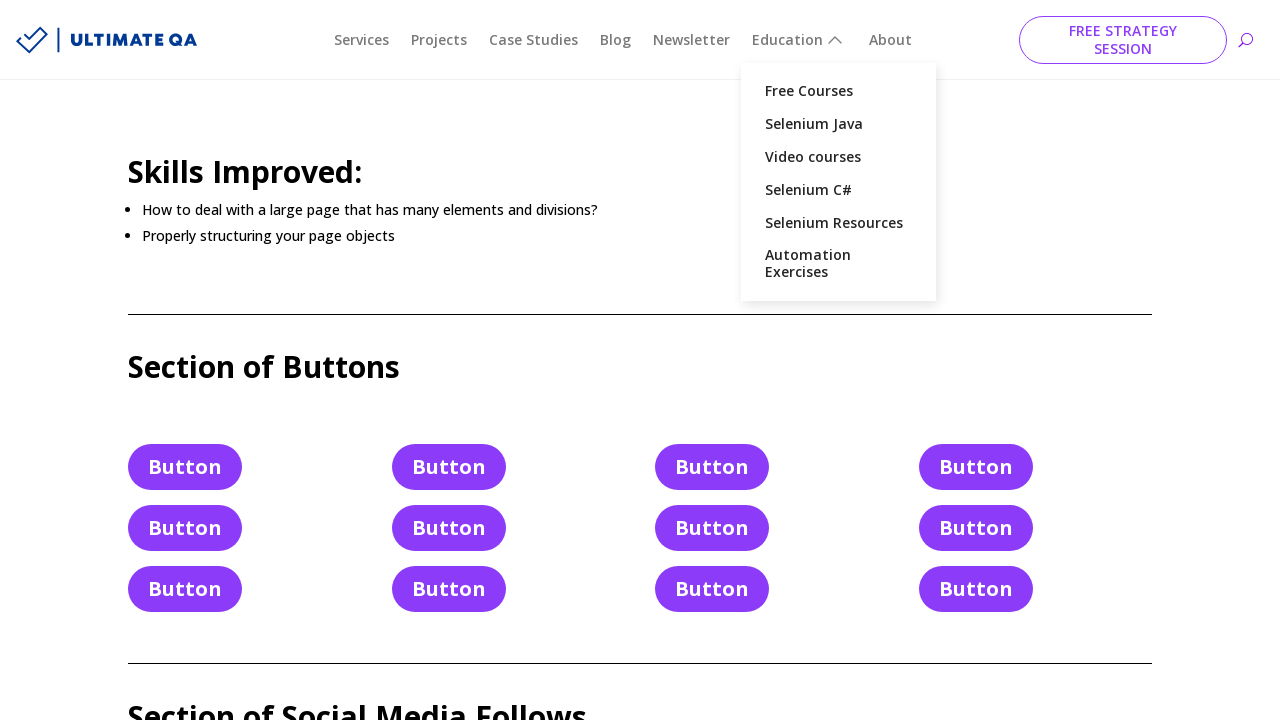

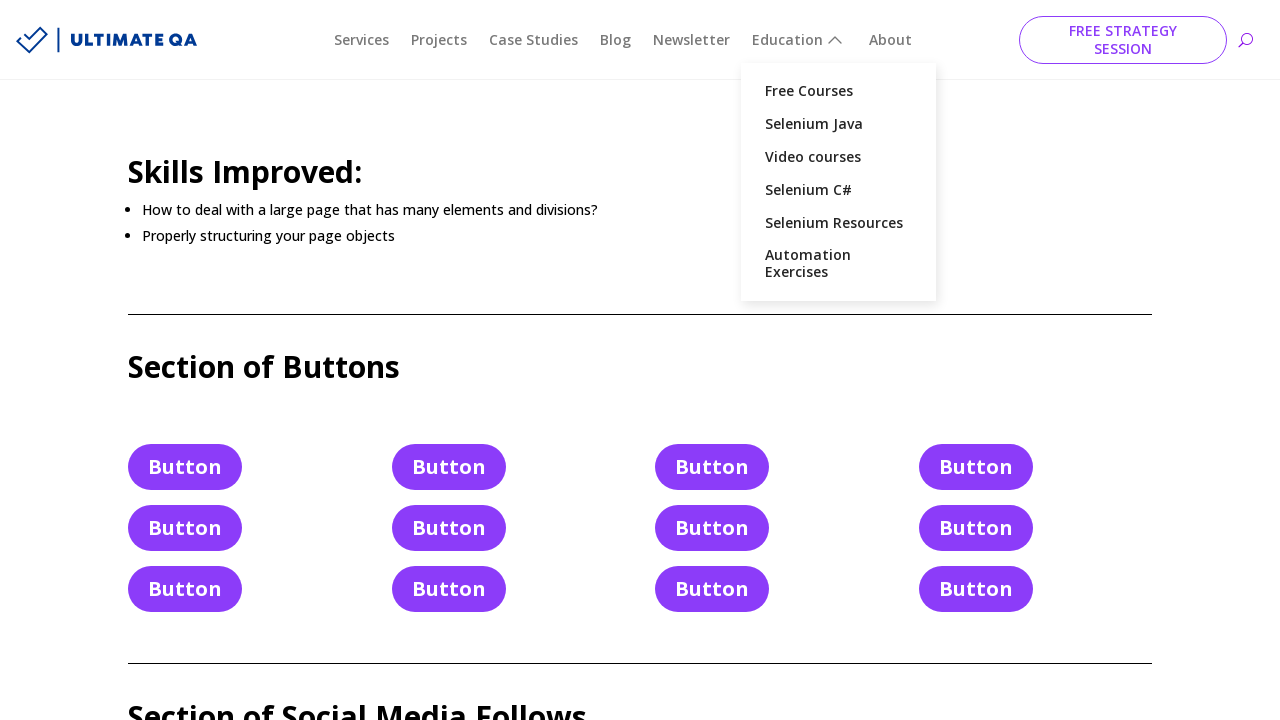